Tests that the Clear completed button is hidden when there are no completed items

Starting URL: https://demo.playwright.dev/todomvc

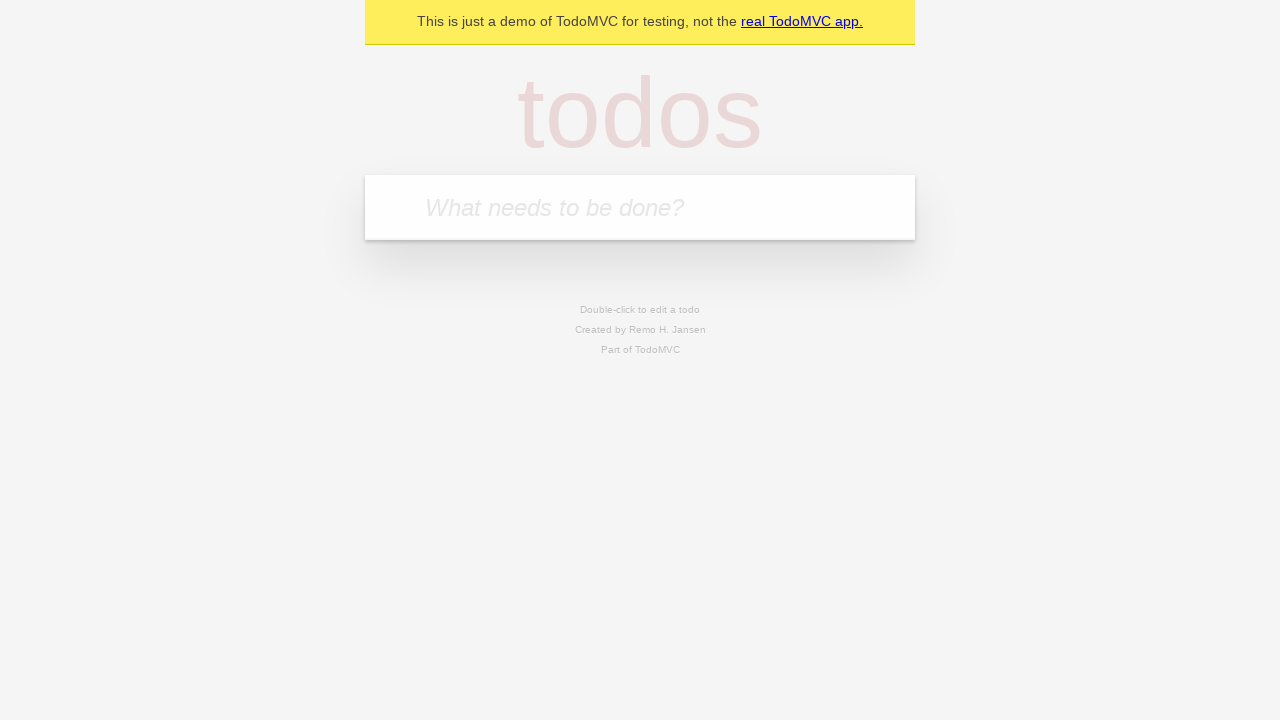

Filled todo input with 'buy some cheese' on internal:attr=[placeholder="What needs to be done?"i]
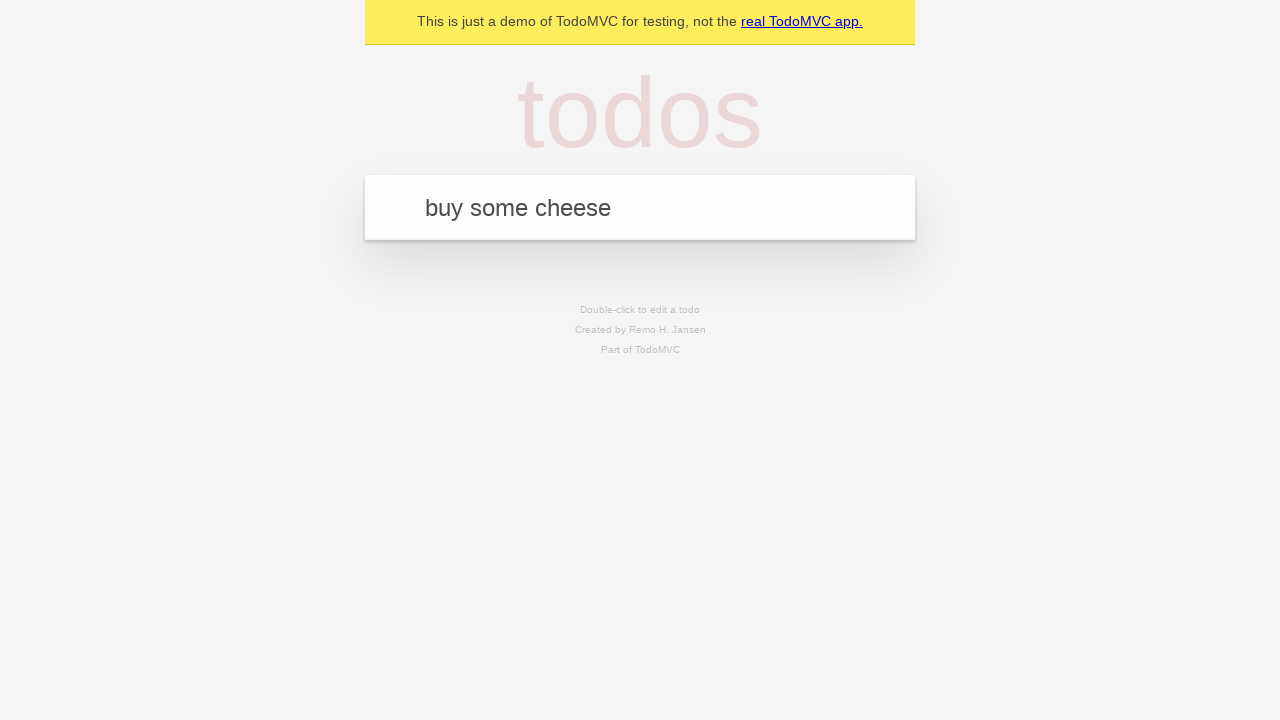

Pressed Enter to add todo 'buy some cheese' on internal:attr=[placeholder="What needs to be done?"i]
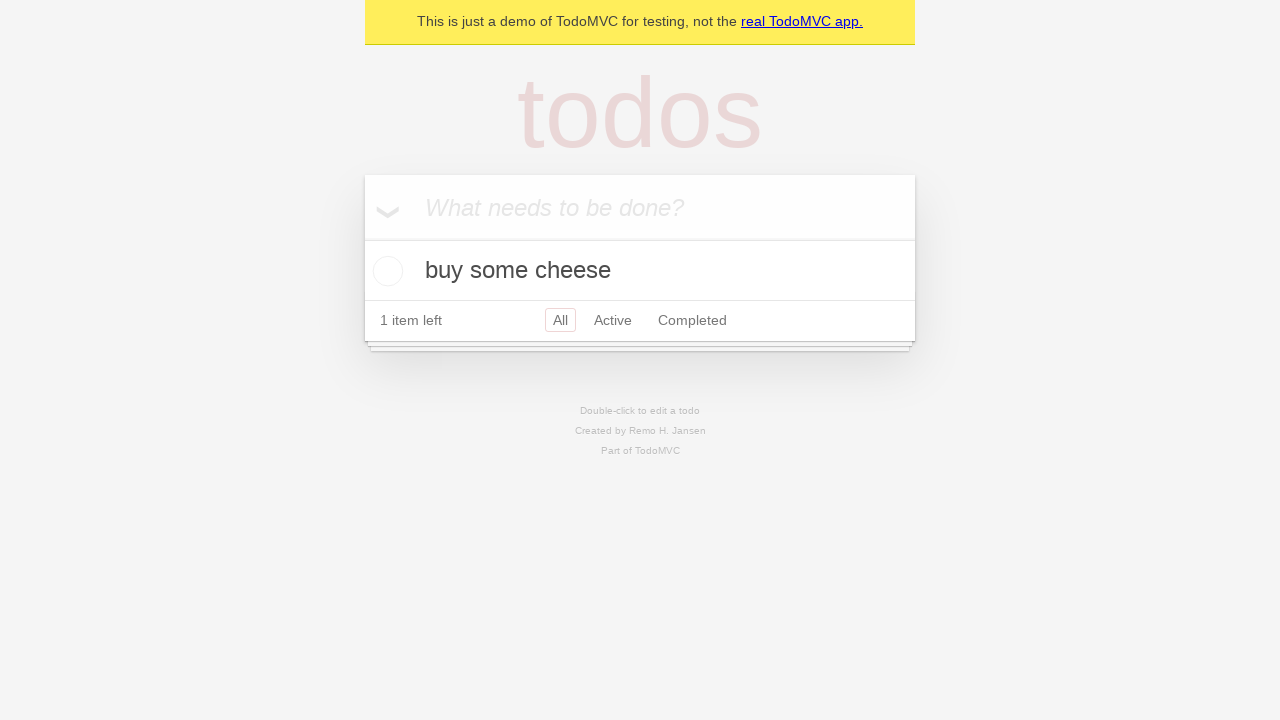

Filled todo input with 'feed the cat' on internal:attr=[placeholder="What needs to be done?"i]
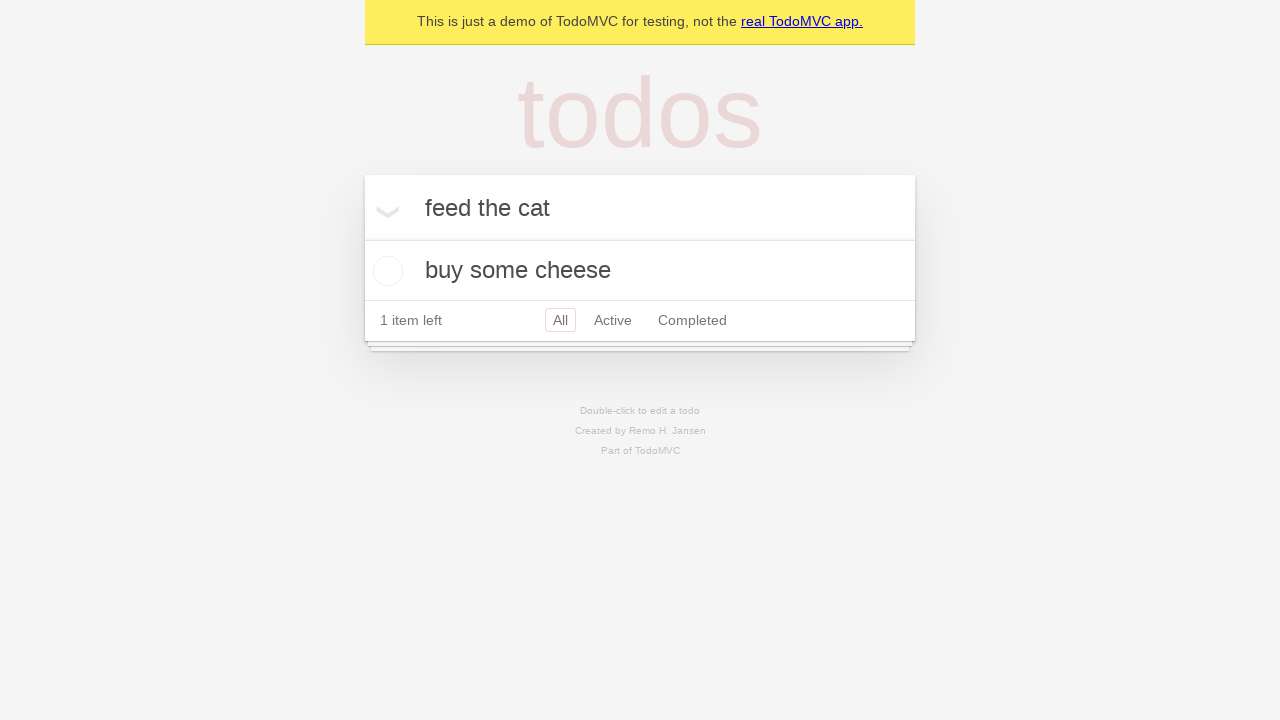

Pressed Enter to add todo 'feed the cat' on internal:attr=[placeholder="What needs to be done?"i]
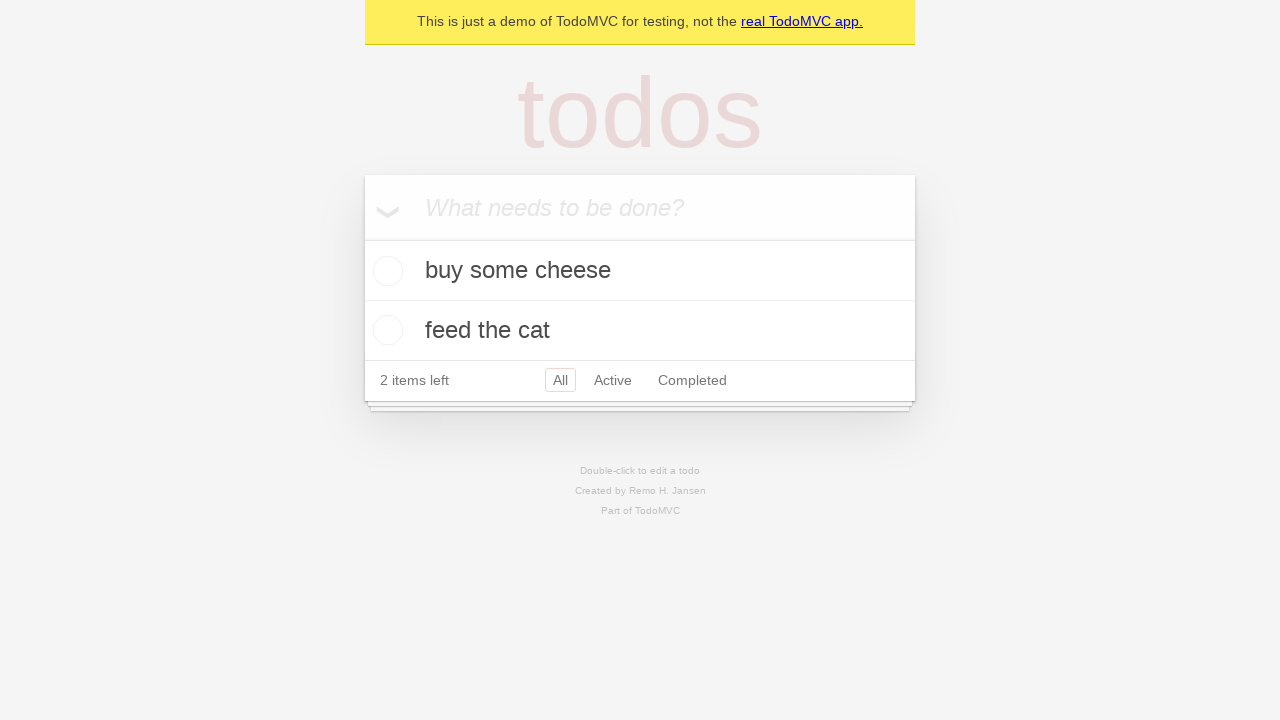

Filled todo input with 'book a doctors appointment' on internal:attr=[placeholder="What needs to be done?"i]
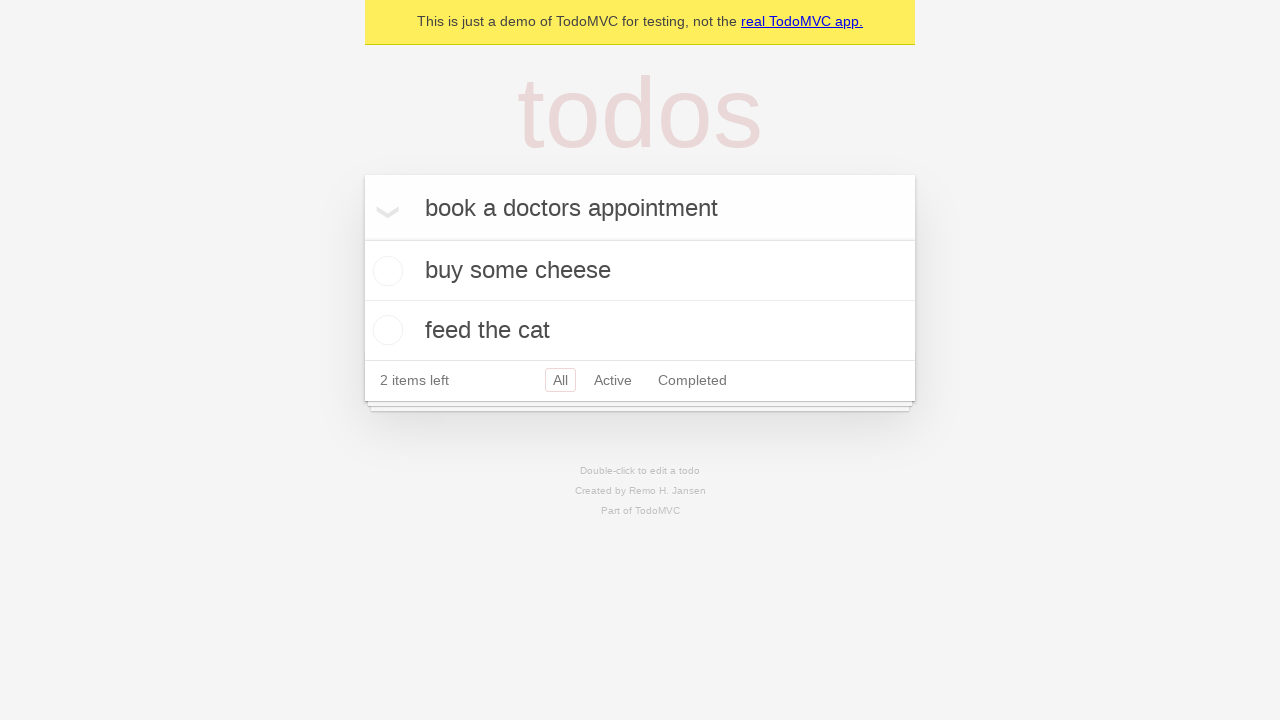

Pressed Enter to add todo 'book a doctors appointment' on internal:attr=[placeholder="What needs to be done?"i]
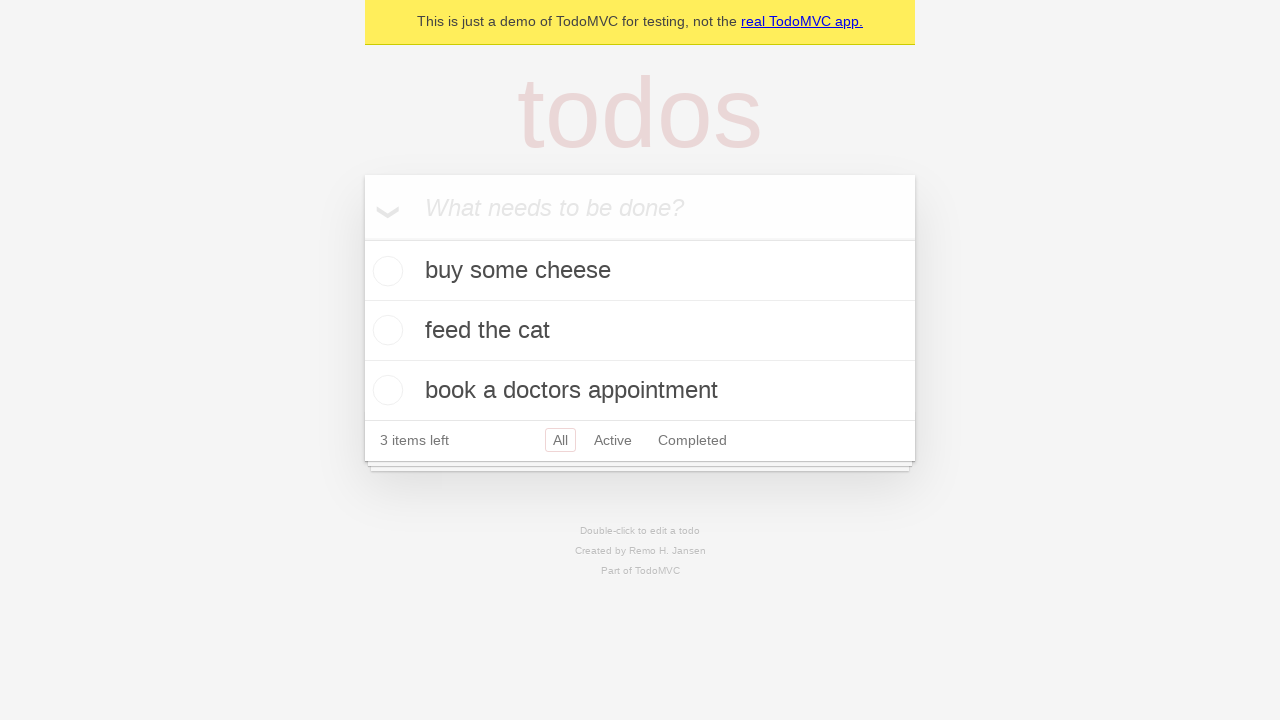

Waited for all three todos to be added
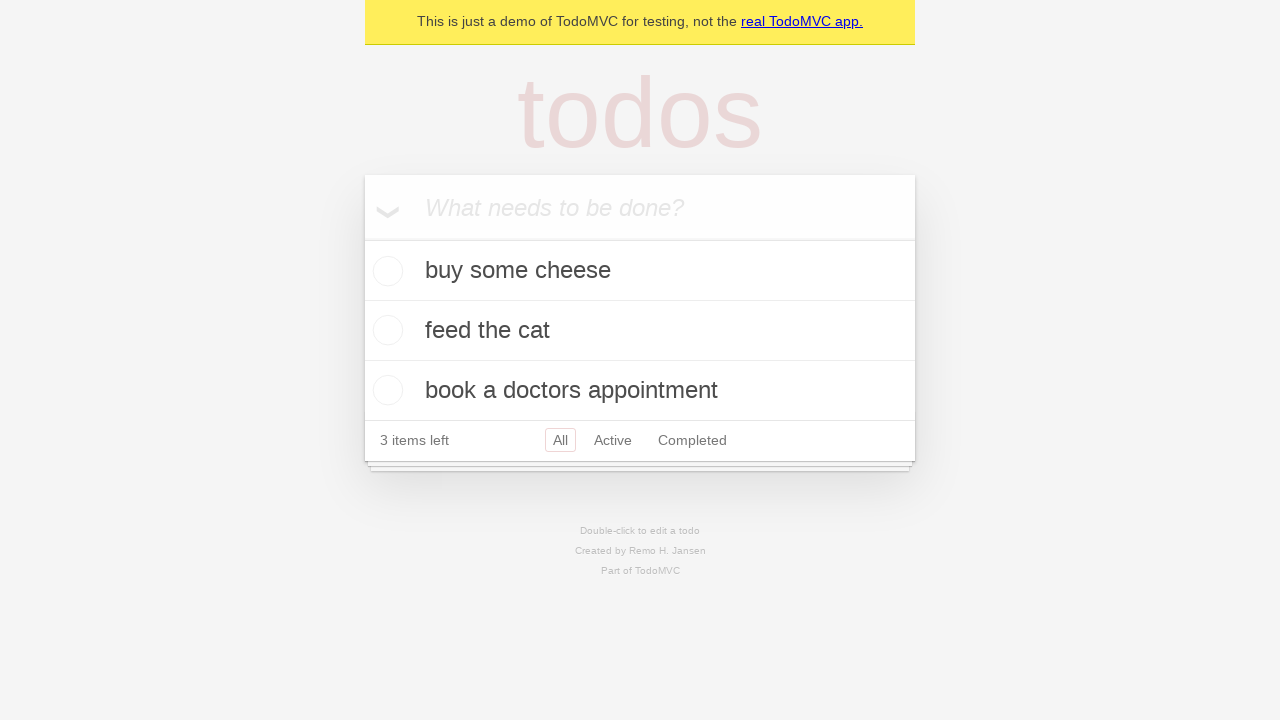

Checked the first todo item as completed at (385, 271) on .todo-list li .toggle >> nth=0
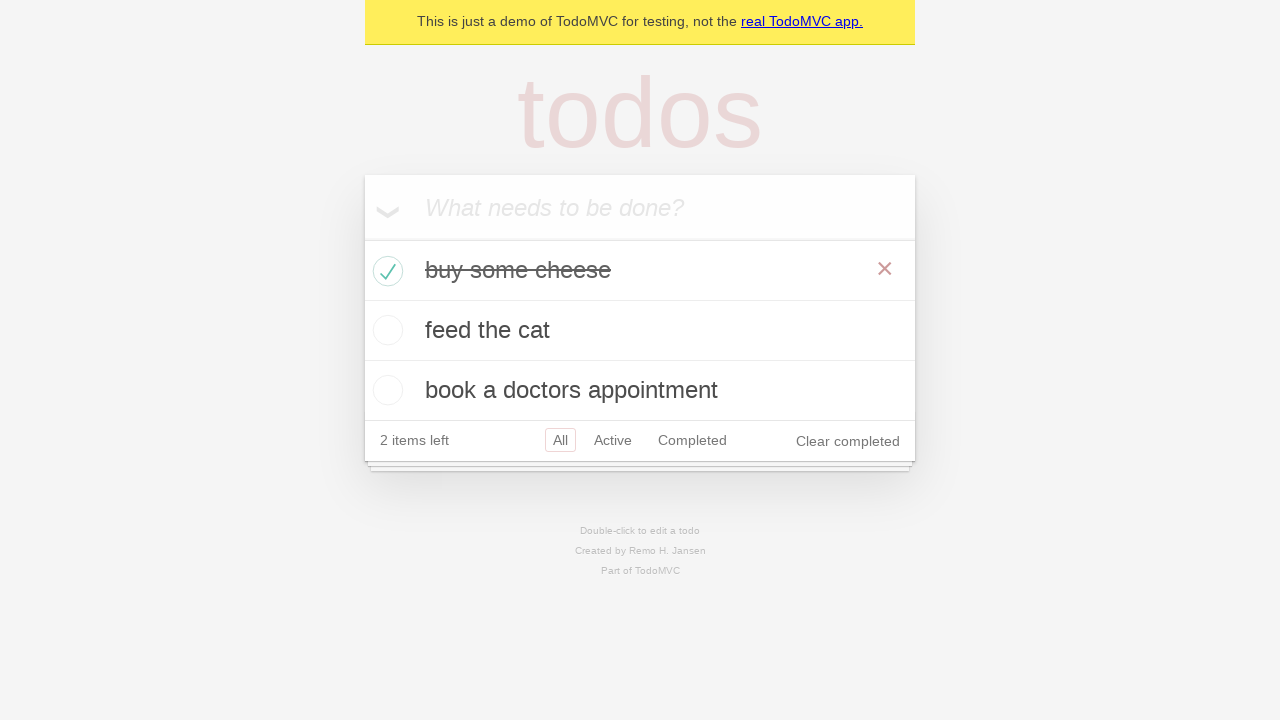

Clicked 'Clear completed' button to remove completed todos at (848, 441) on internal:role=button[name="Clear completed"i]
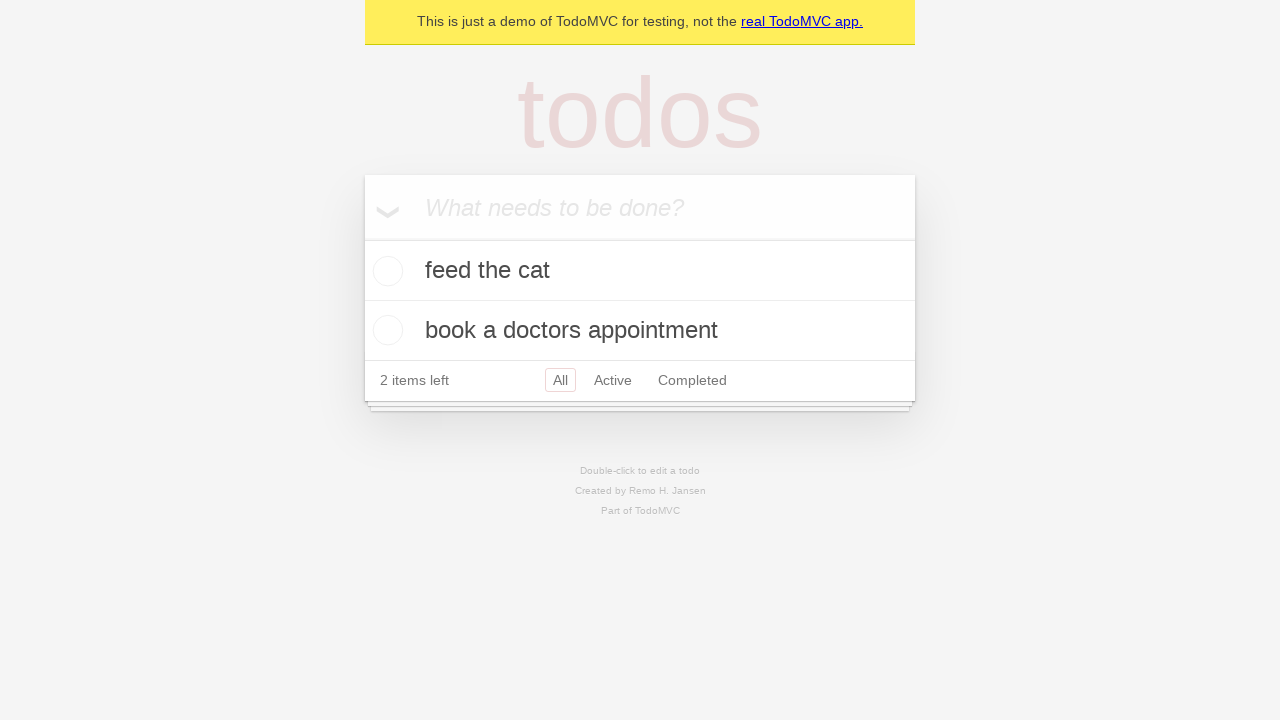

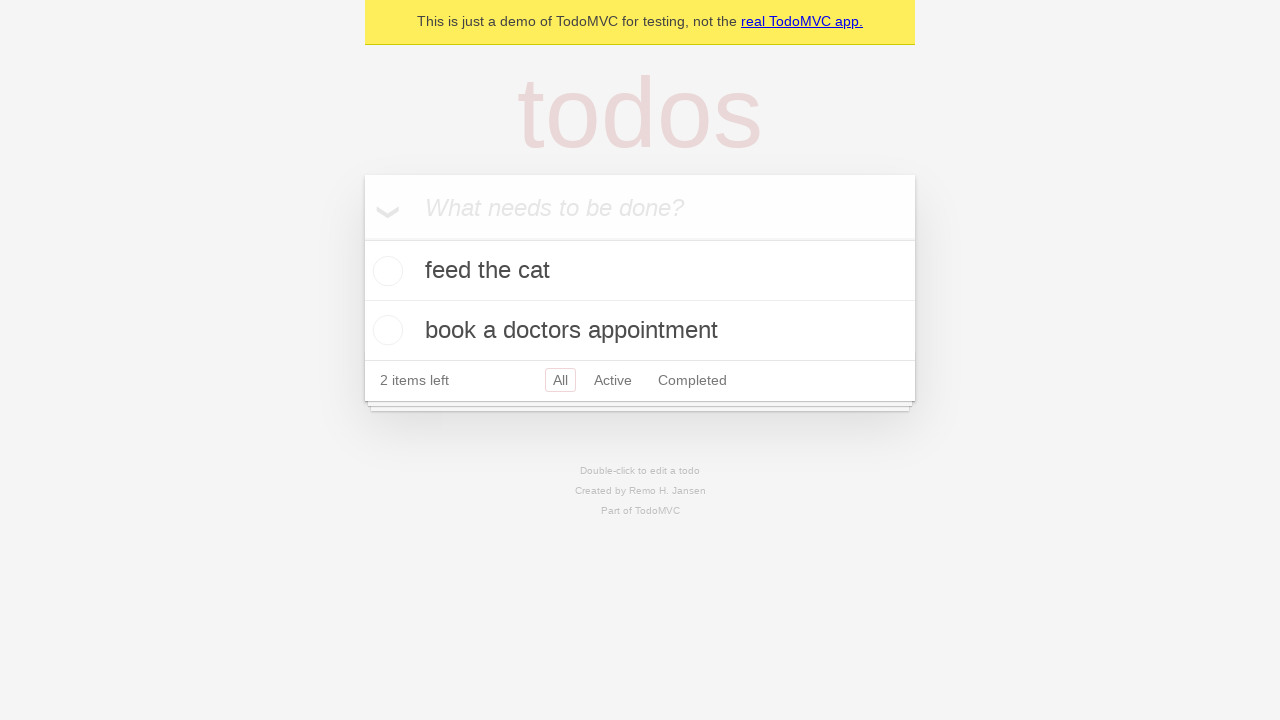